Tests drag and drop functionality within an iframe on the jQuery UI demo page by dragging an element and dropping it onto a target area

Starting URL: https://jqueryui.com/droppable/

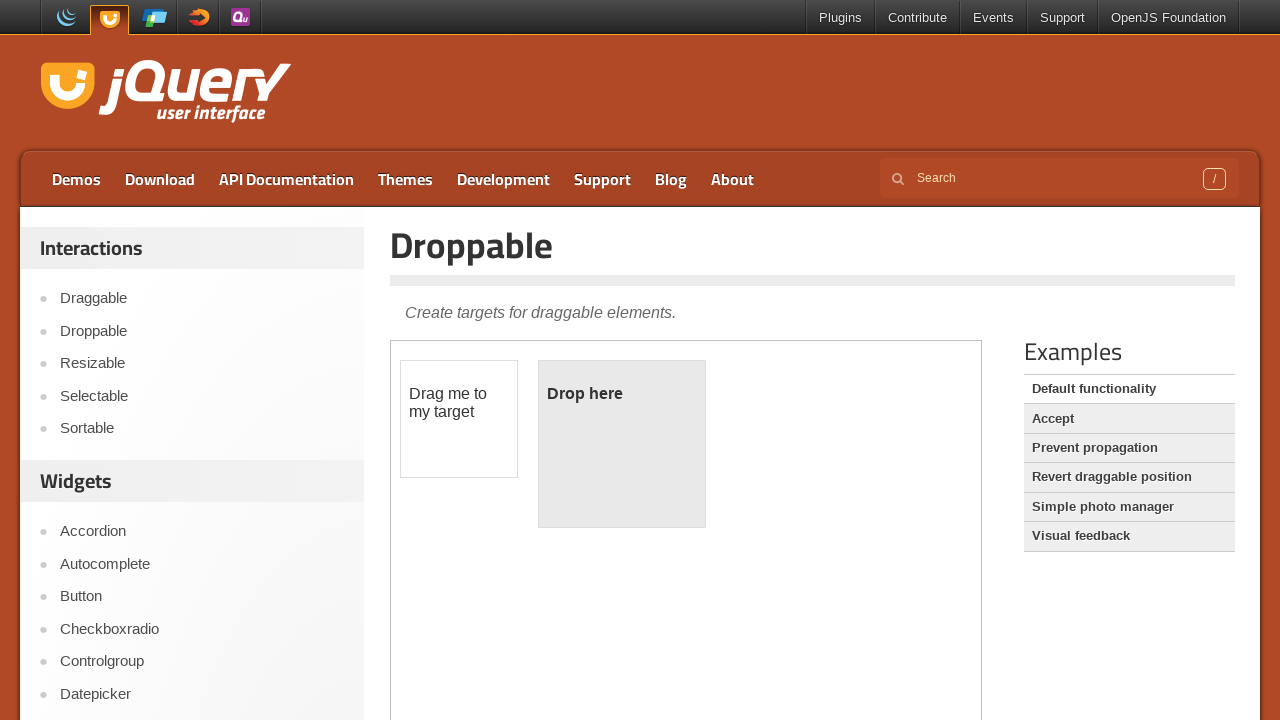

Located the demo iframe
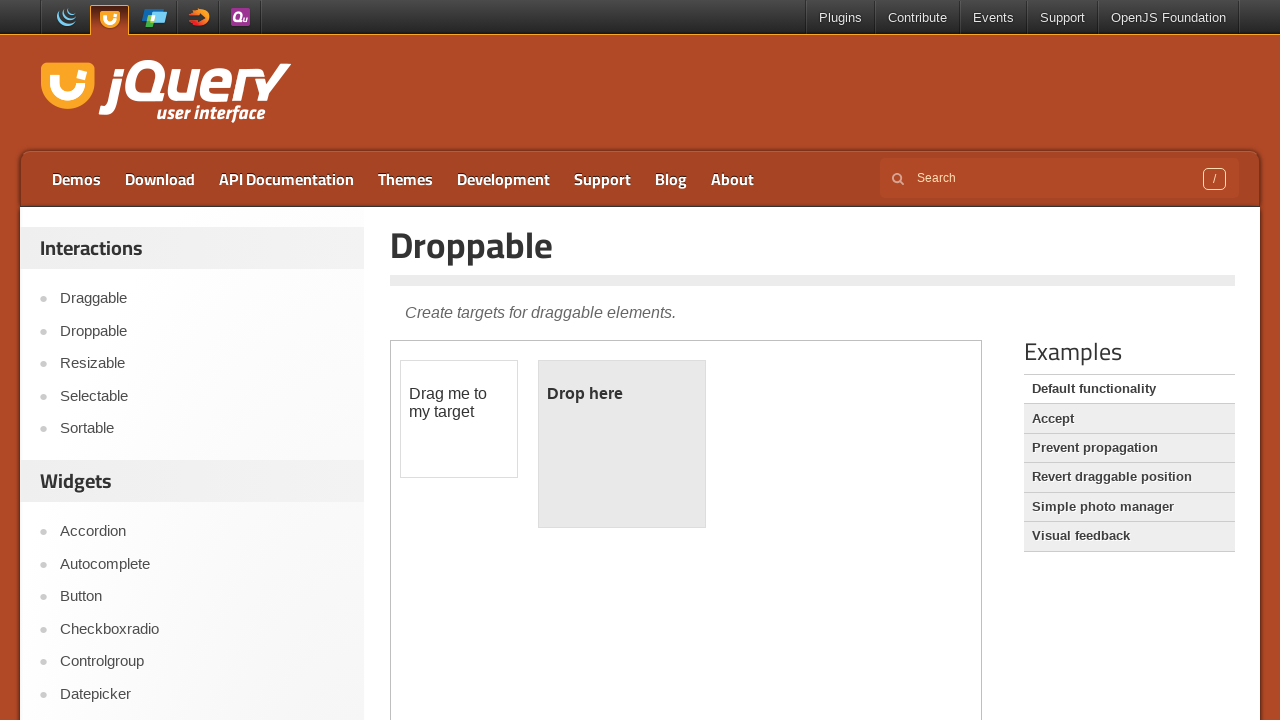

Clicked on the draggable element at (459, 419) on .demo-frame >> internal:control=enter-frame >> #draggable
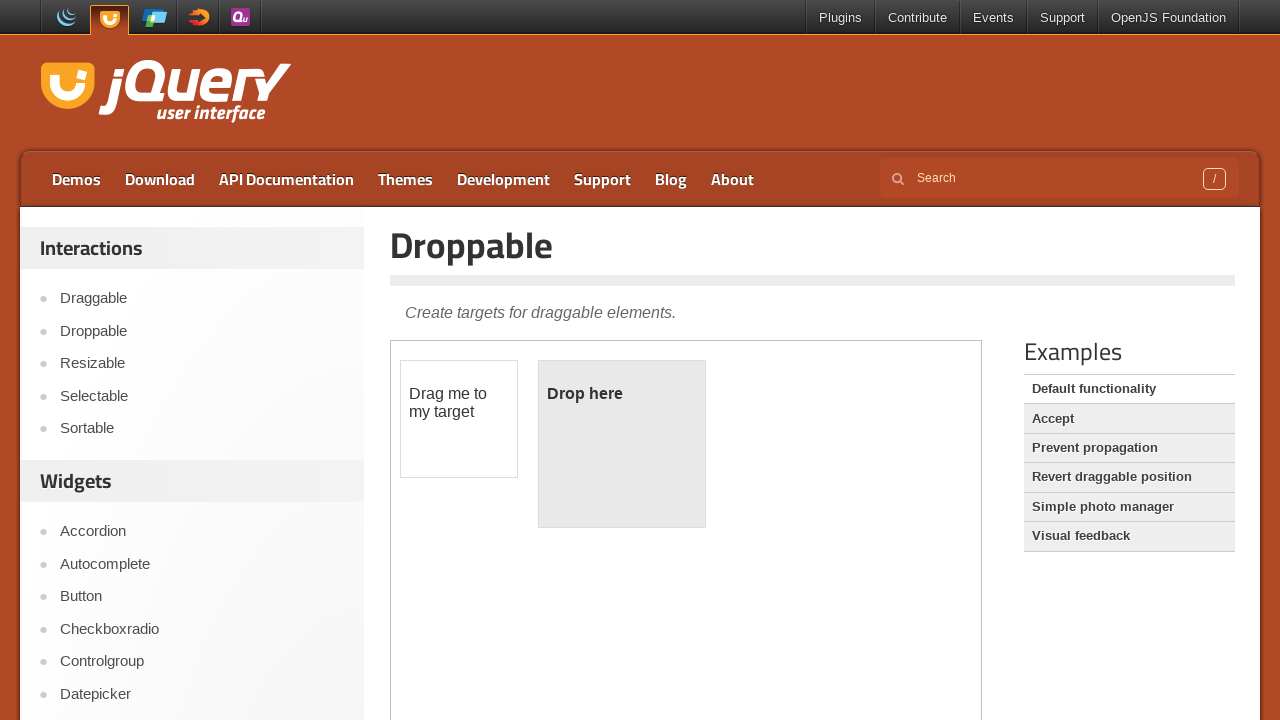

Dragged element and dropped it onto the target area at (622, 444)
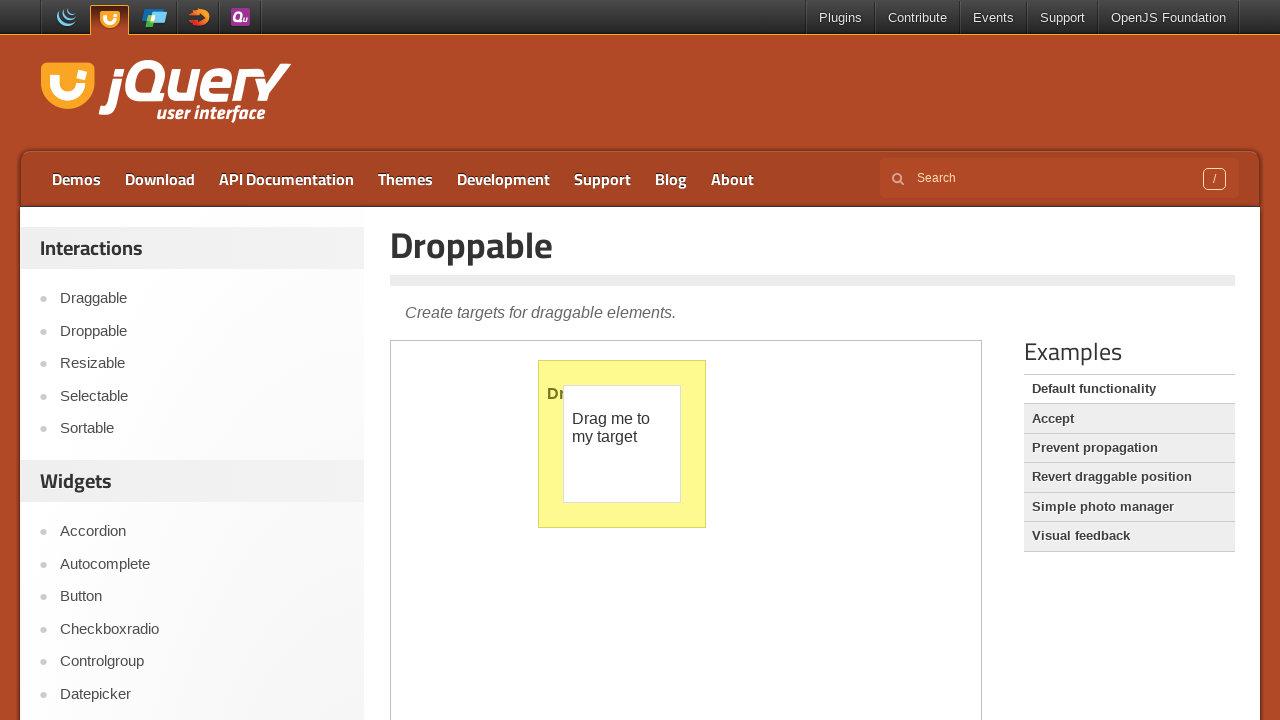

Accessed content outside the frame and retrieved heading text
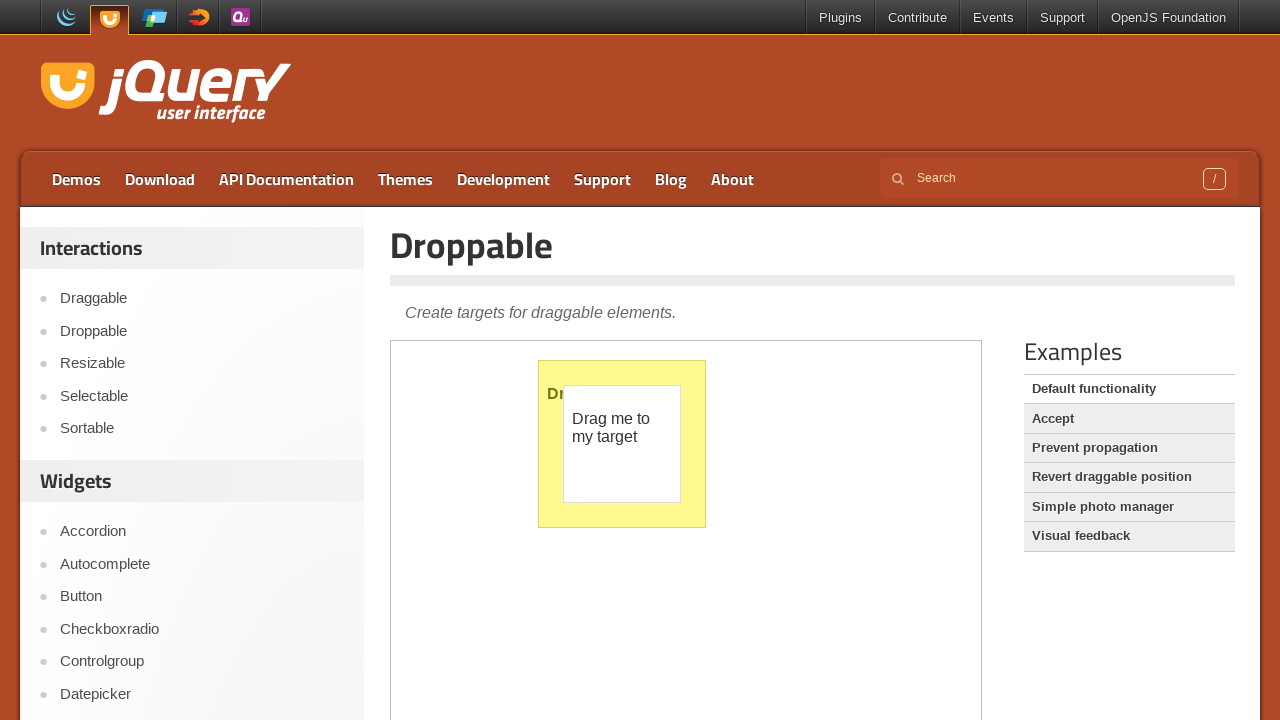

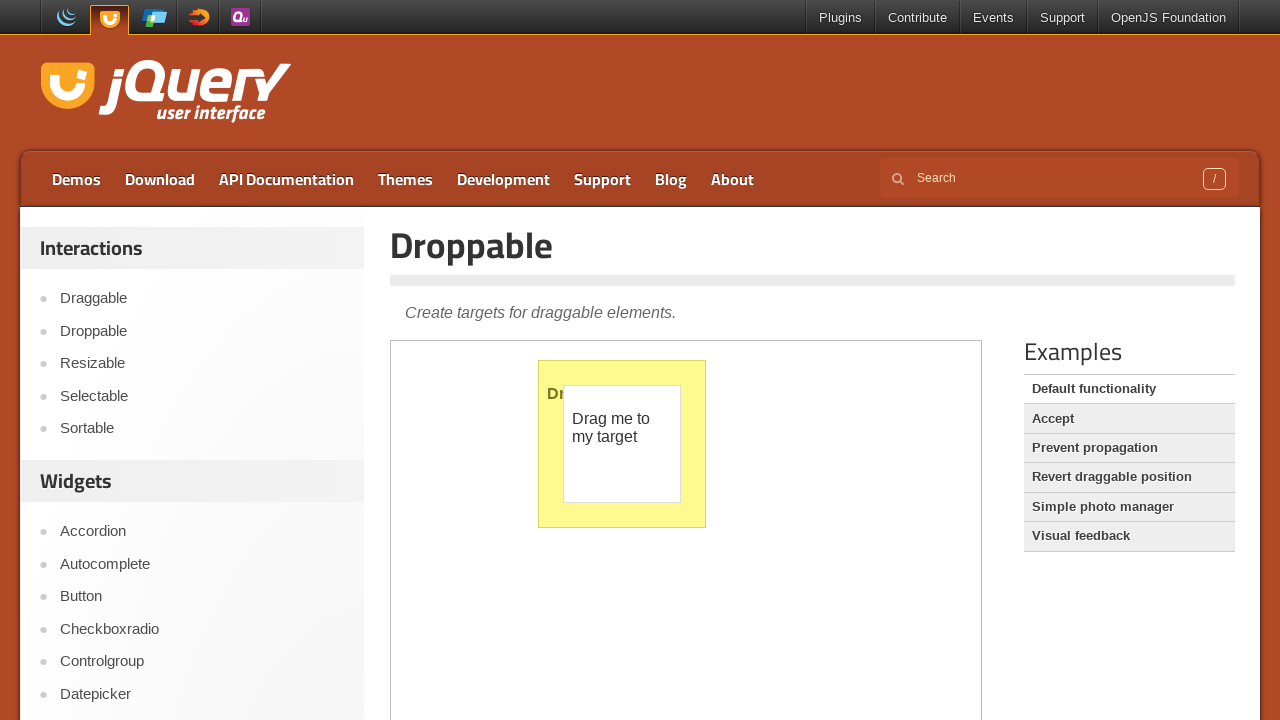